Navigates to coinmarketcap.com and verifies the page loads with HTML content

Starting URL: http://coinmarketcap.com/

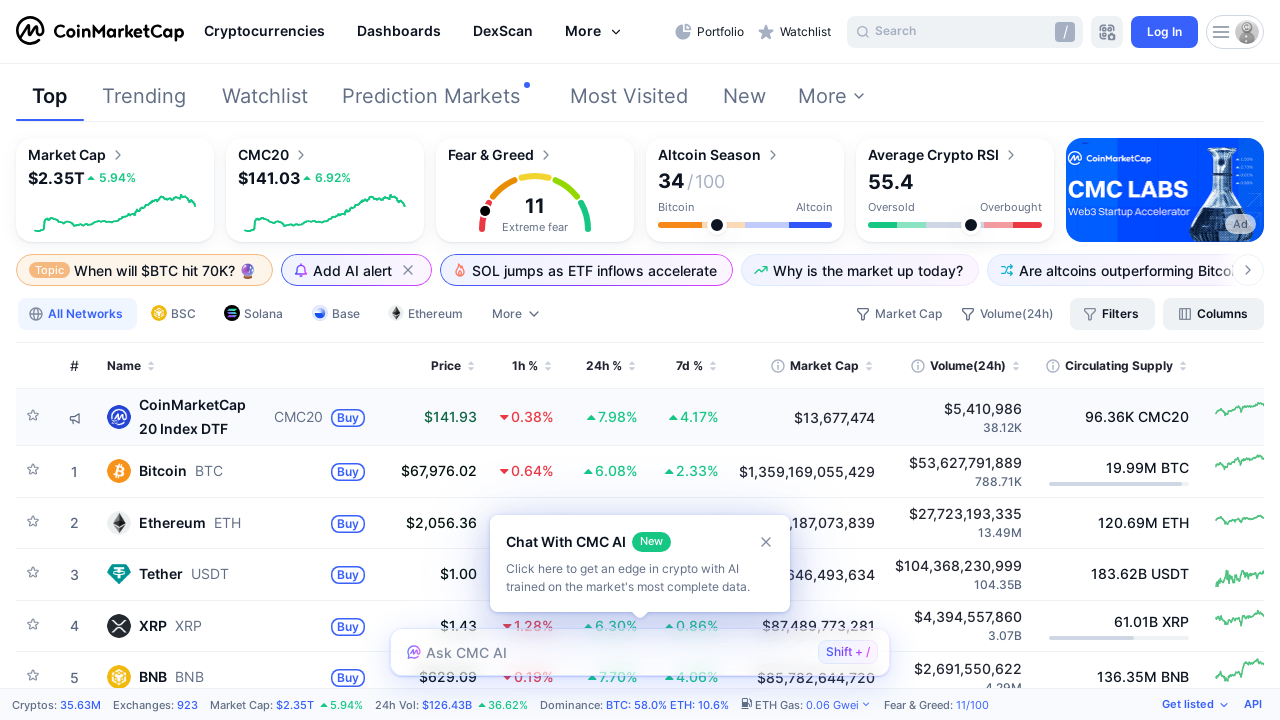

Navigated to coinmarketcap.com
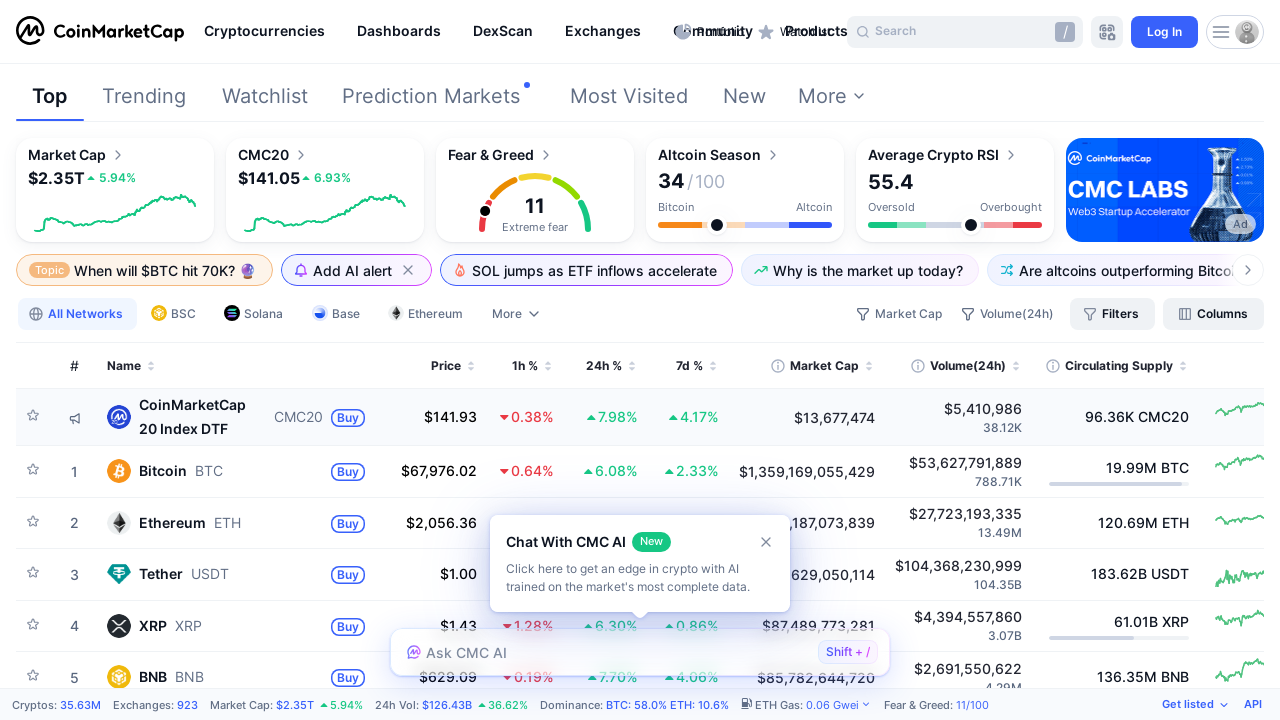

Verified page contains HTML content
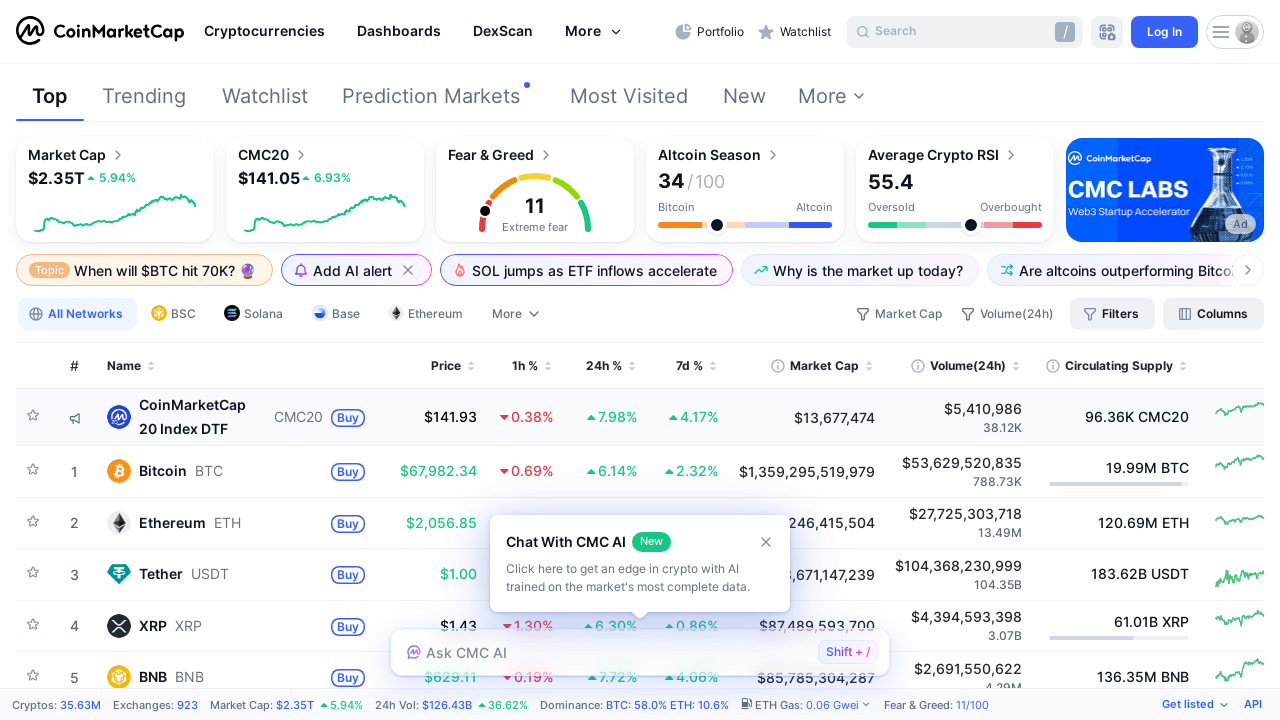

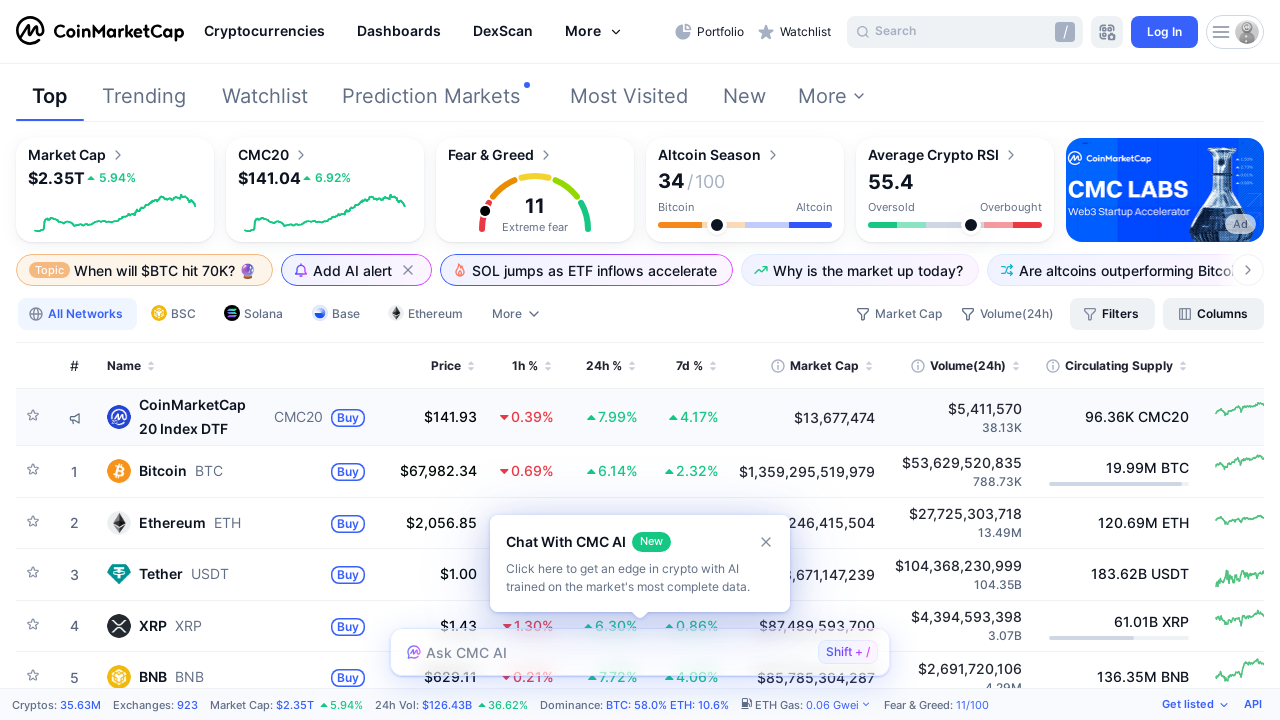